Tests the passenger count dropdown functionality on SpiceJet website by clicking to increment passenger count multiple times

Starting URL: https://beta.spicejet.com/

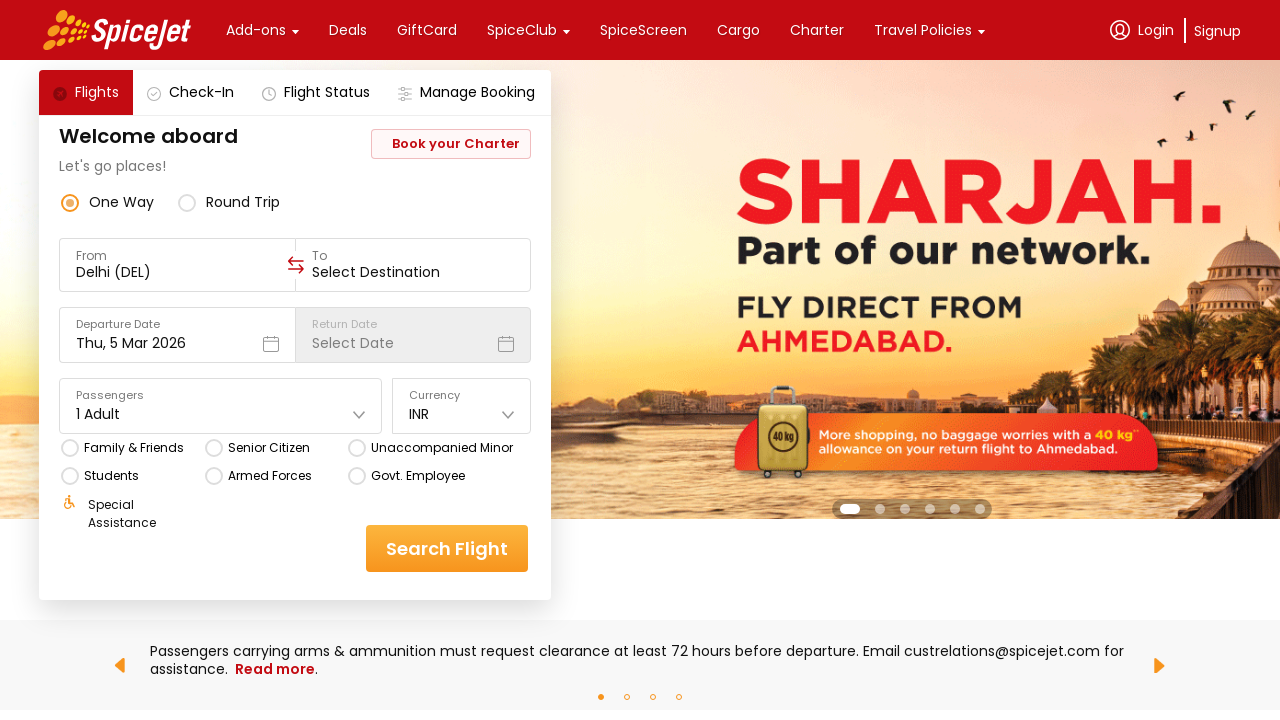

Retrieved initial passenger count text from selector
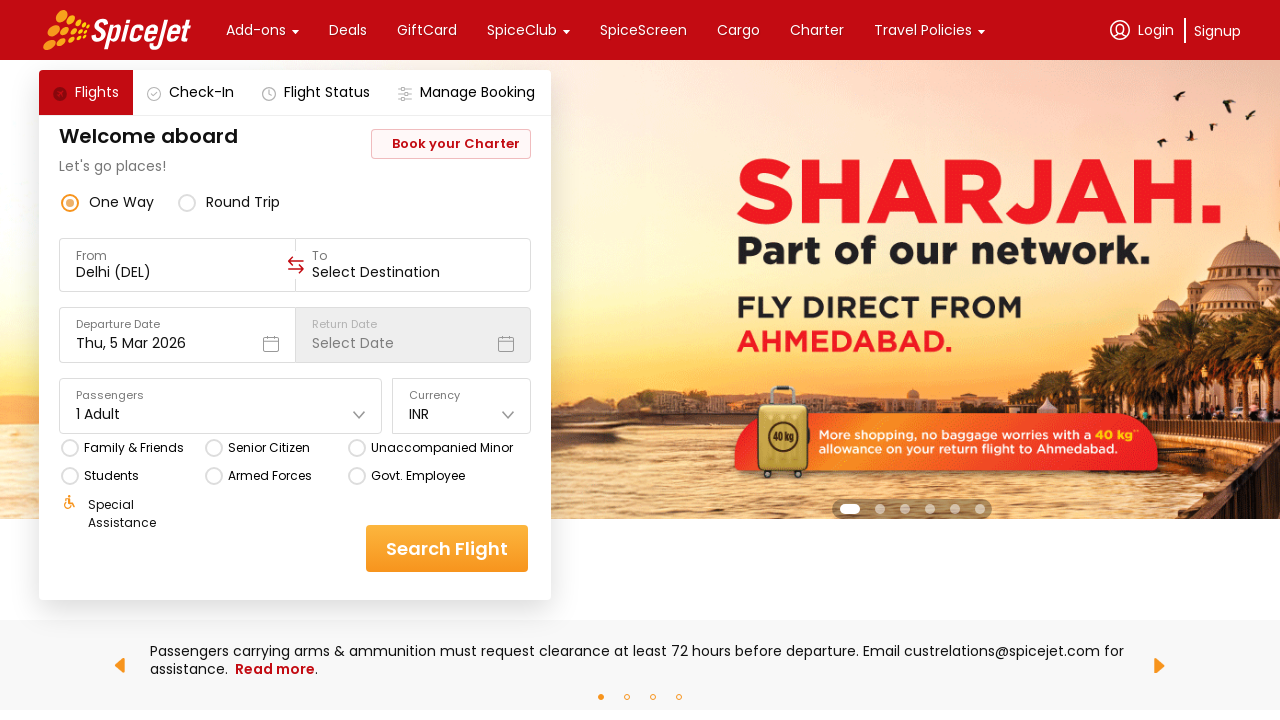

Clicked on passenger selector to open dropdown at (221, 414) on div.r-19h5ruw:nth-child(5) > div:nth-child(1) > div:nth-child(1) > div:nth-child
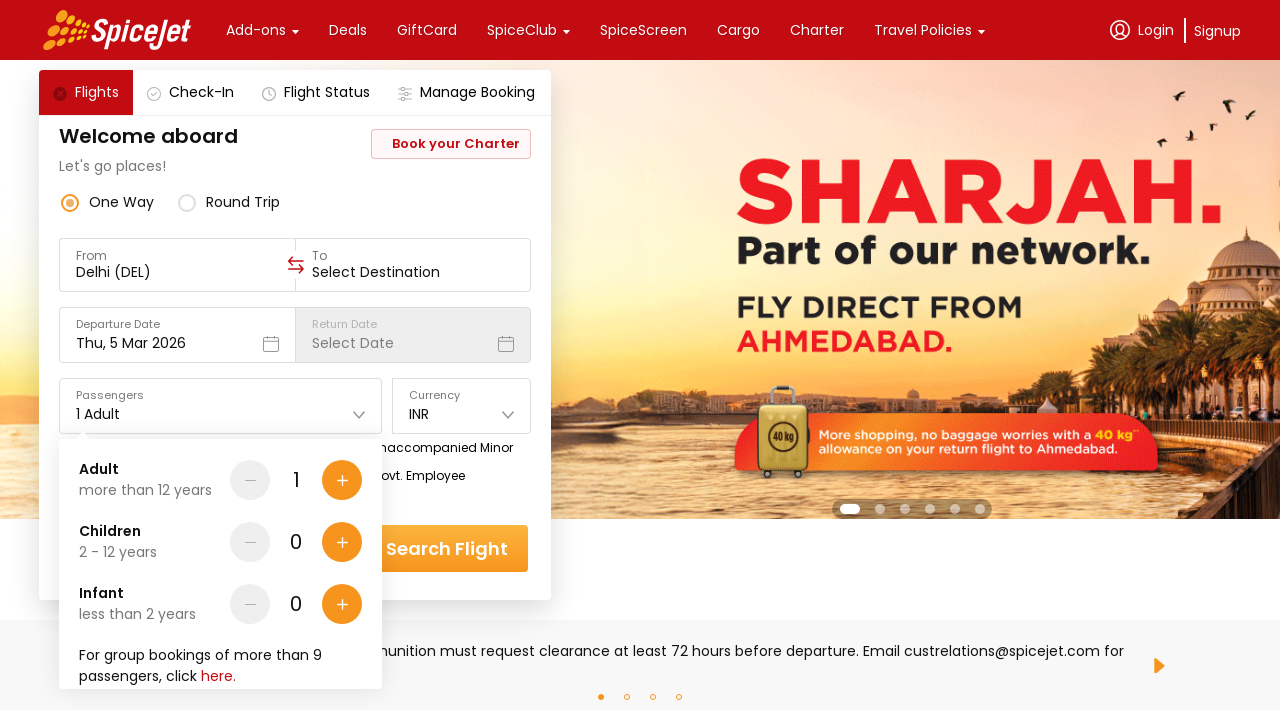

Waited 2 seconds for dropdown to be ready
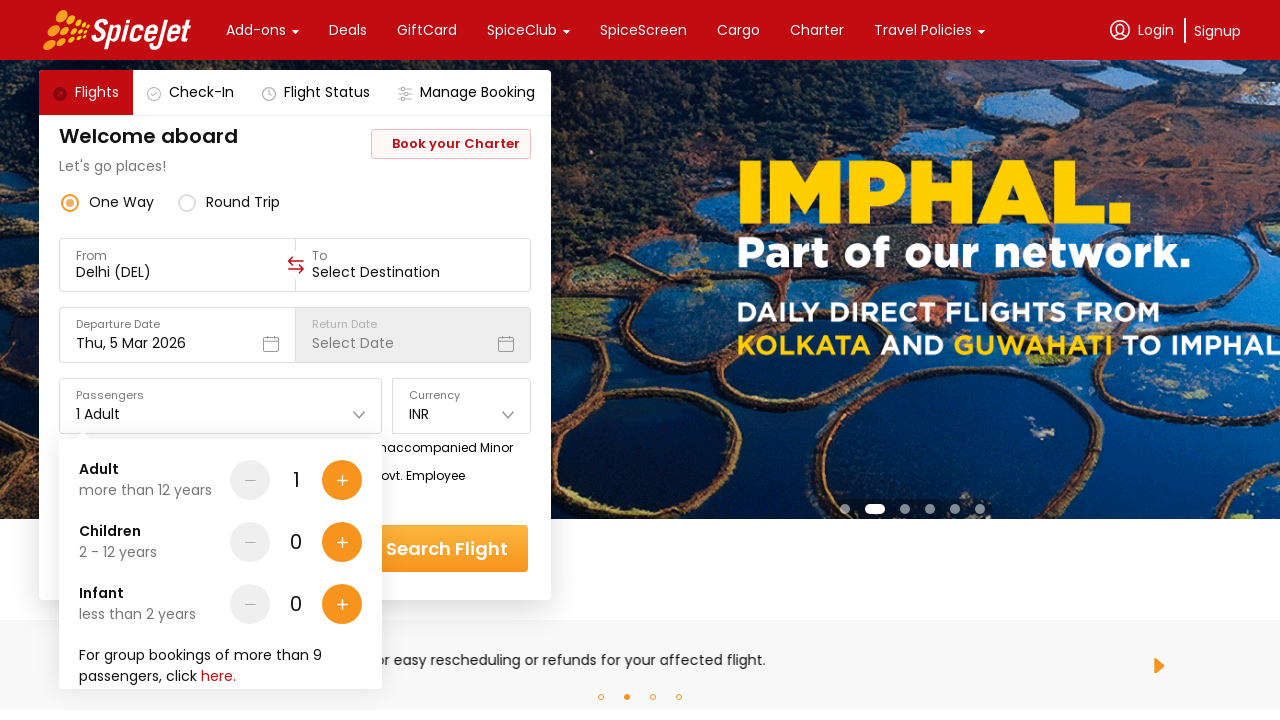

Clicked increment button to increase passenger count (iteration 1 of 3) at (342, 480) on div.r-1x0uki6:nth-child(1) > div:nth-child(2) > div:nth-child(3)
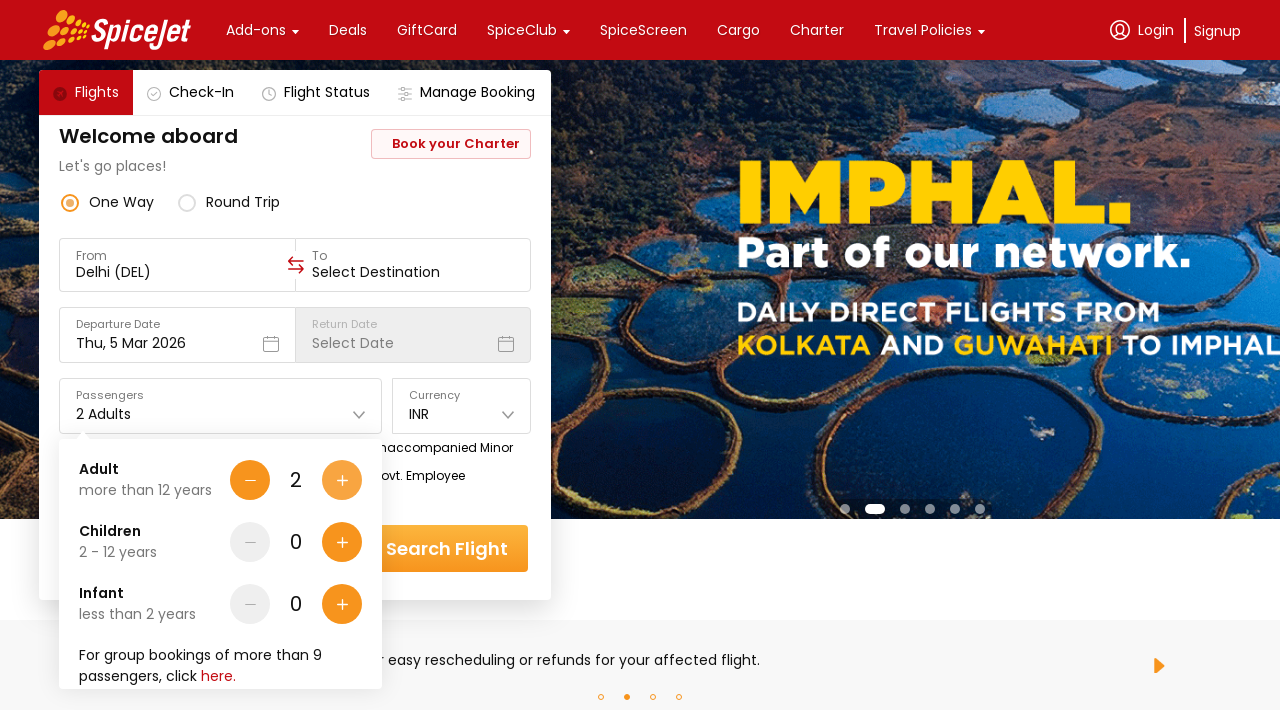

Clicked increment button to increase passenger count (iteration 2 of 3) at (342, 480) on div.r-1x0uki6:nth-child(1) > div:nth-child(2) > div:nth-child(3)
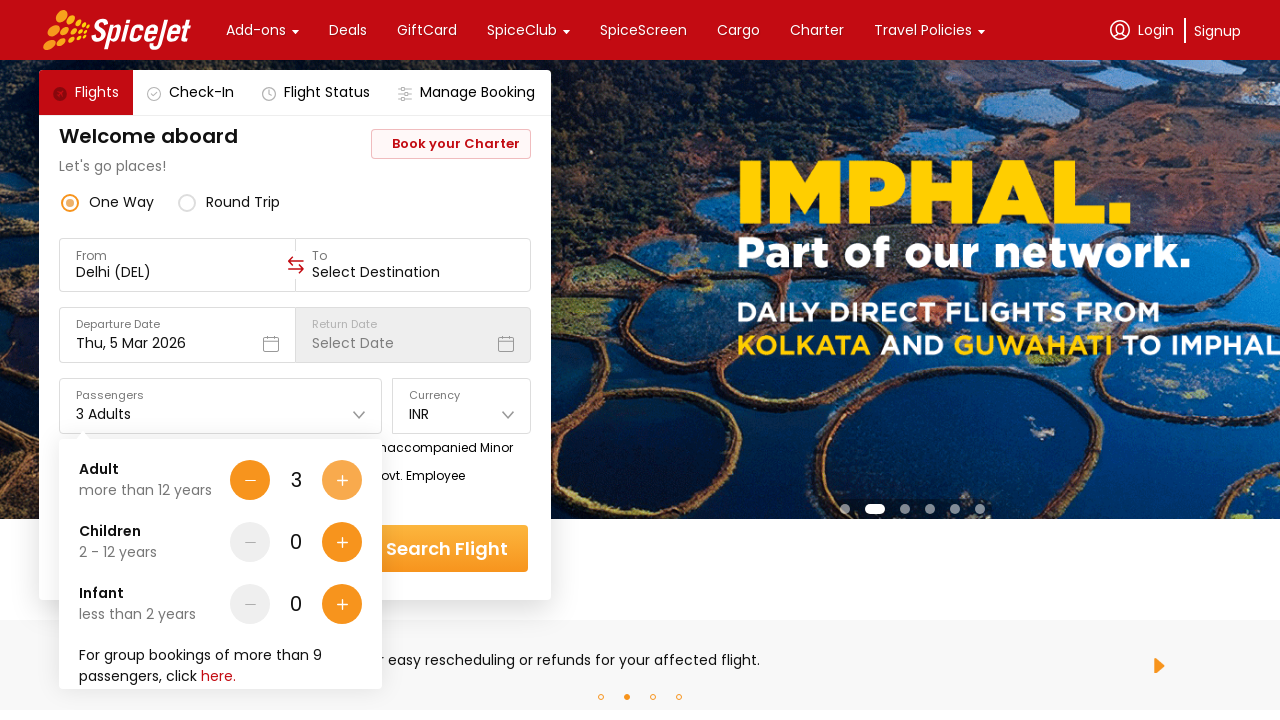

Clicked increment button to increase passenger count (iteration 3 of 3) at (342, 480) on div.r-1x0uki6:nth-child(1) > div:nth-child(2) > div:nth-child(3)
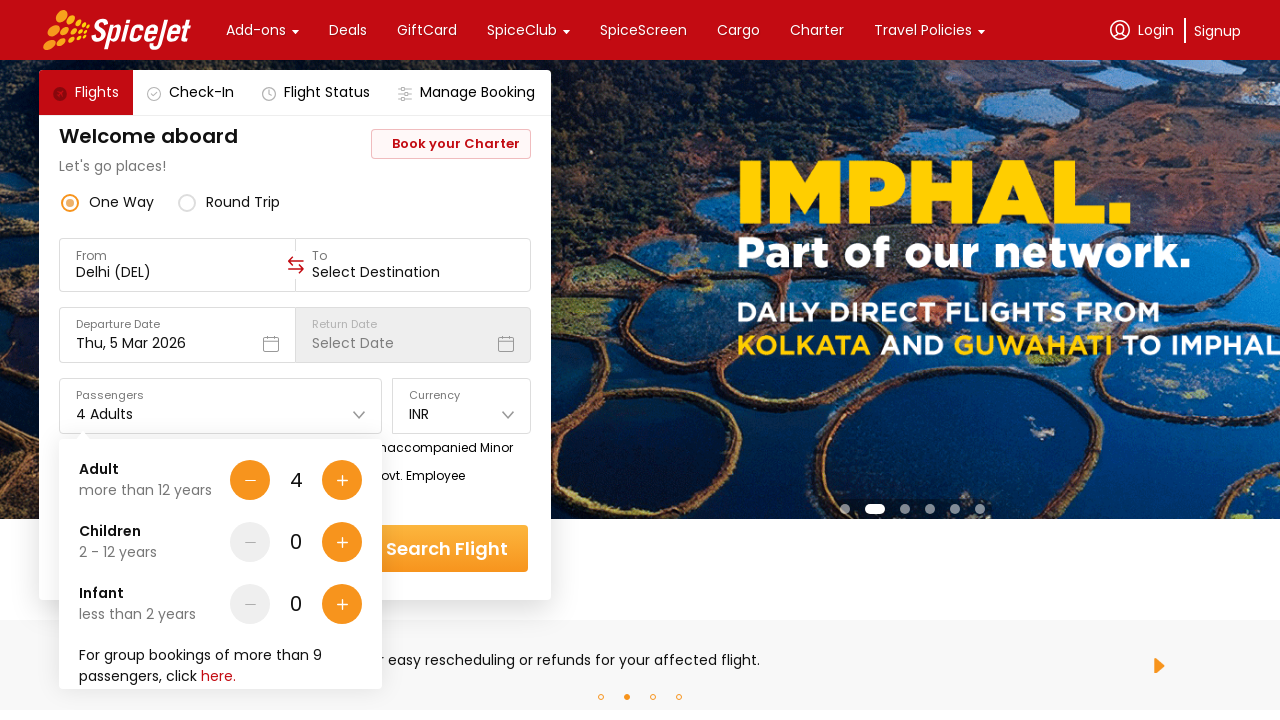

Clicked done/confirm button to close dropdown at (317, 648) on .r-obd0qt > div:nth-child(1)
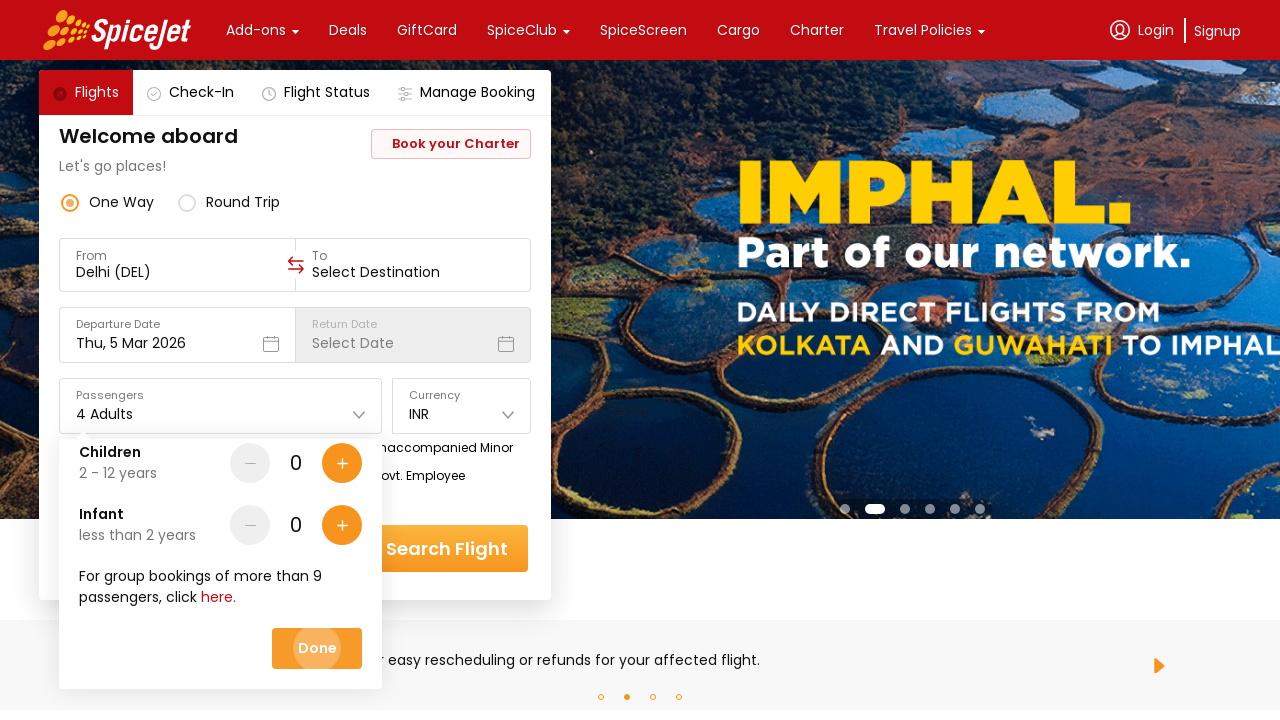

Retrieved updated passenger count text from selector
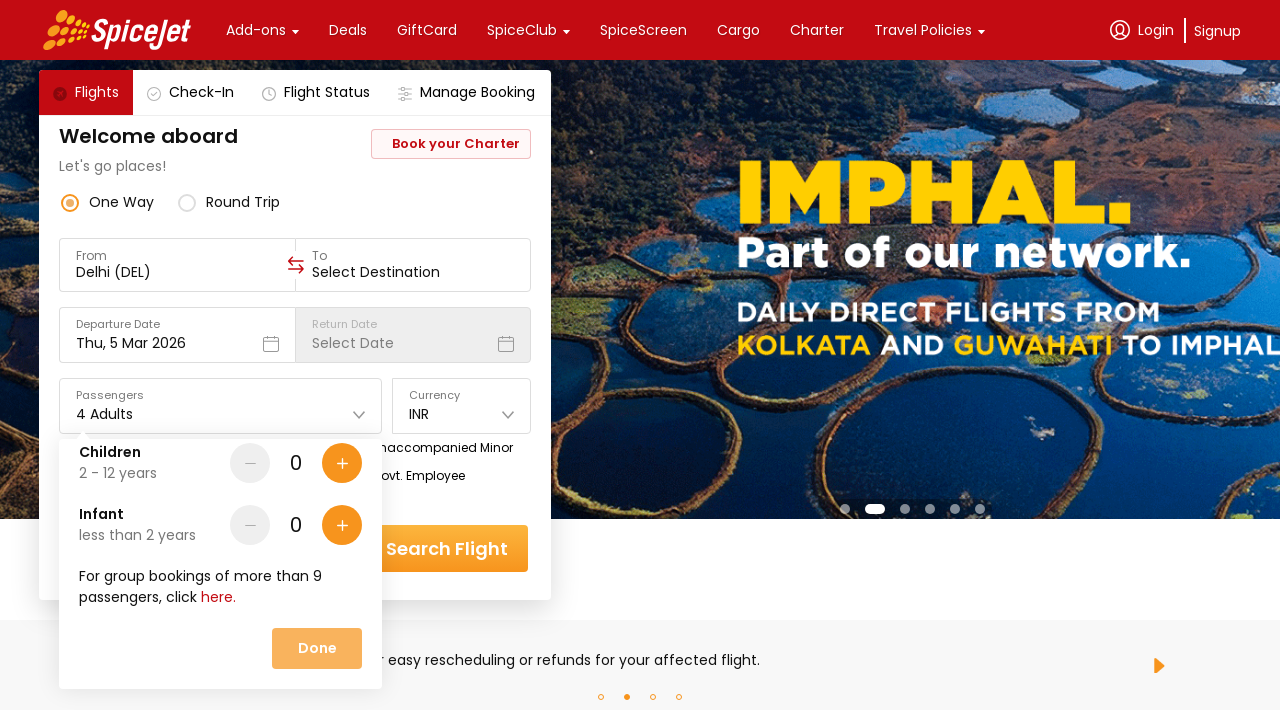

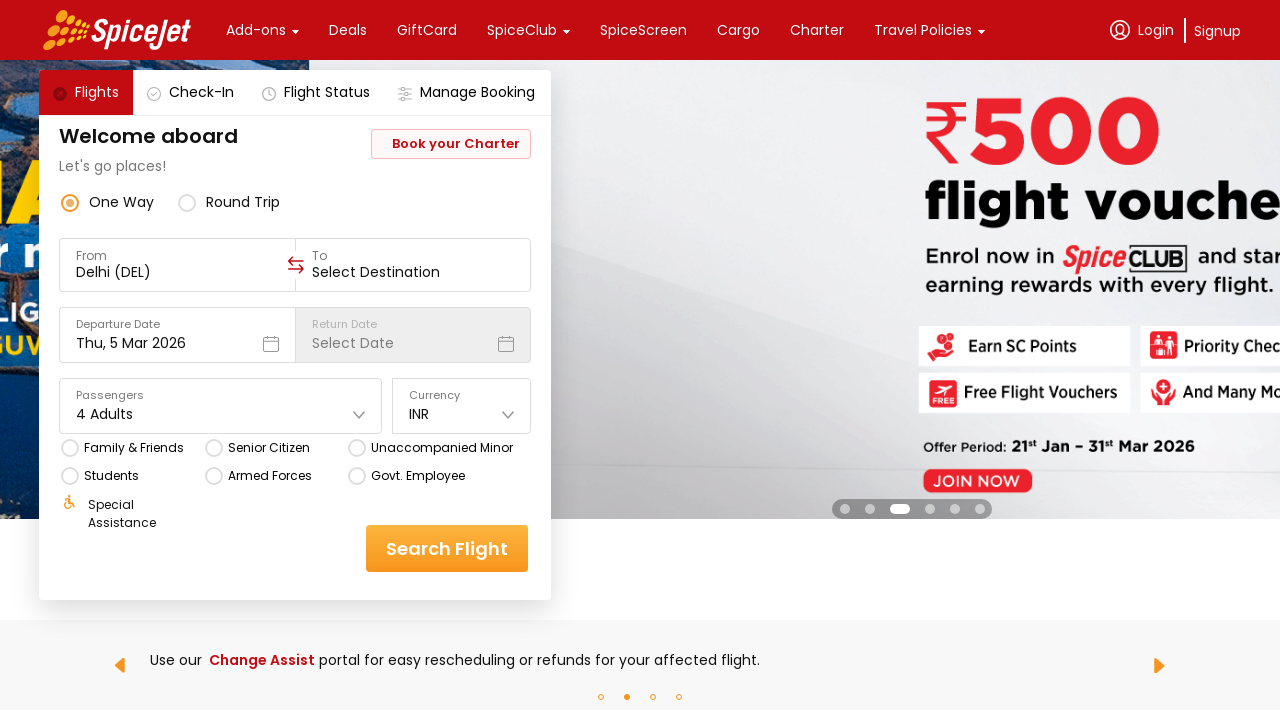